Tests shopping cart functionality by adding multiple items, navigating to cart, and verifying product prices and subtotals

Starting URL: http://jupiter.cloud.planittesting.com

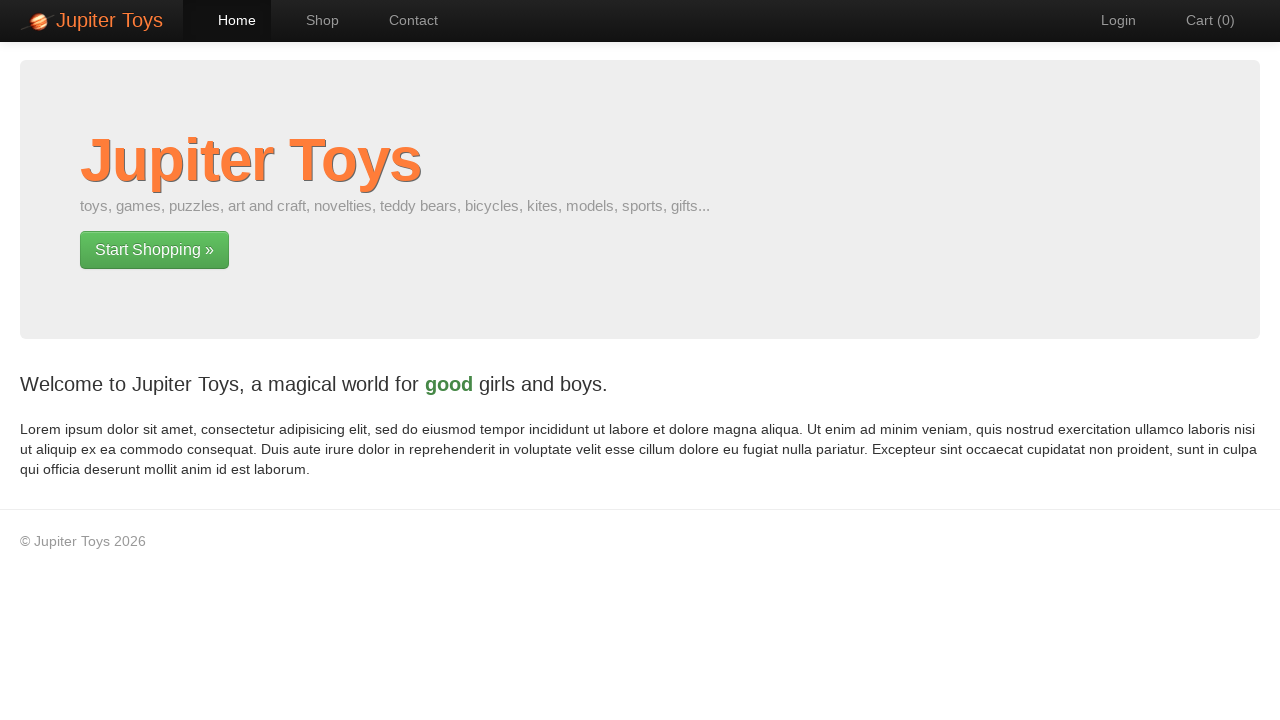

Clicked Shop link to navigate to shop page at (312, 20) on xpath=//a[normalize-space()='Shop']
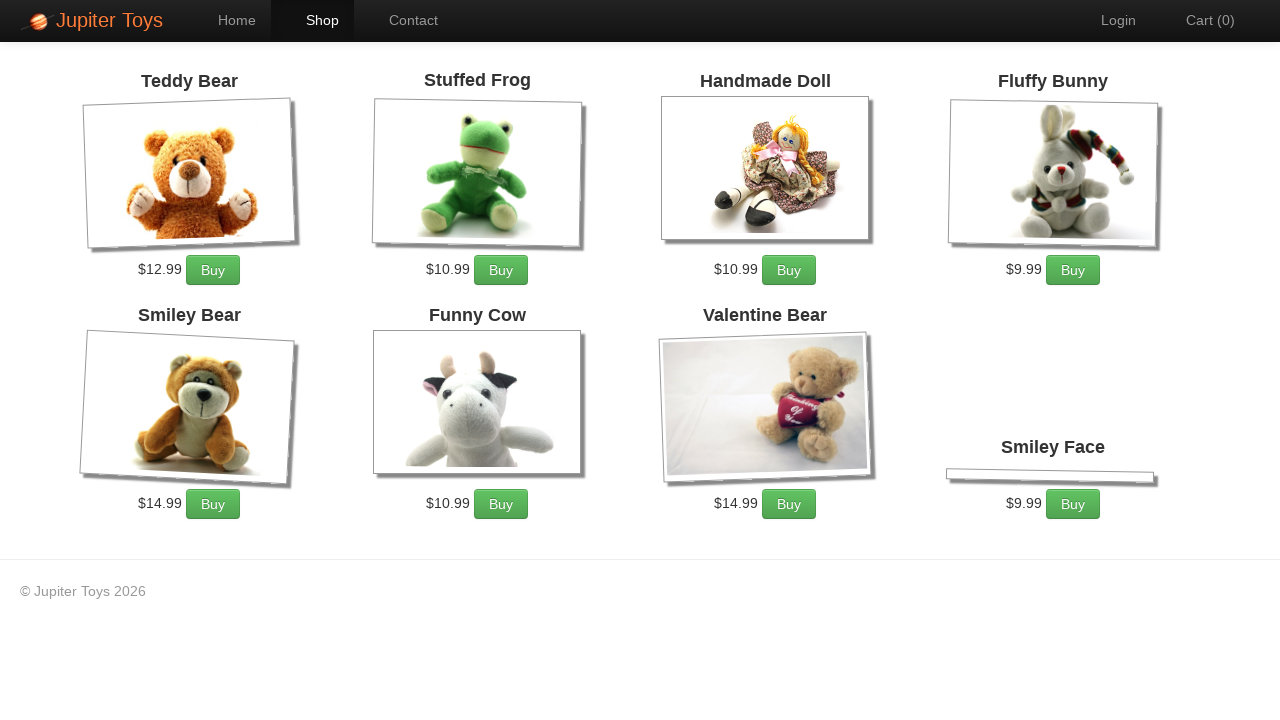

Added Stuffed Frog to cart (item 1 of 2) at (501, 270) on xpath=//li[@id='product-2']//a[@class='btn btn-success'][normalize-space()='Buy'
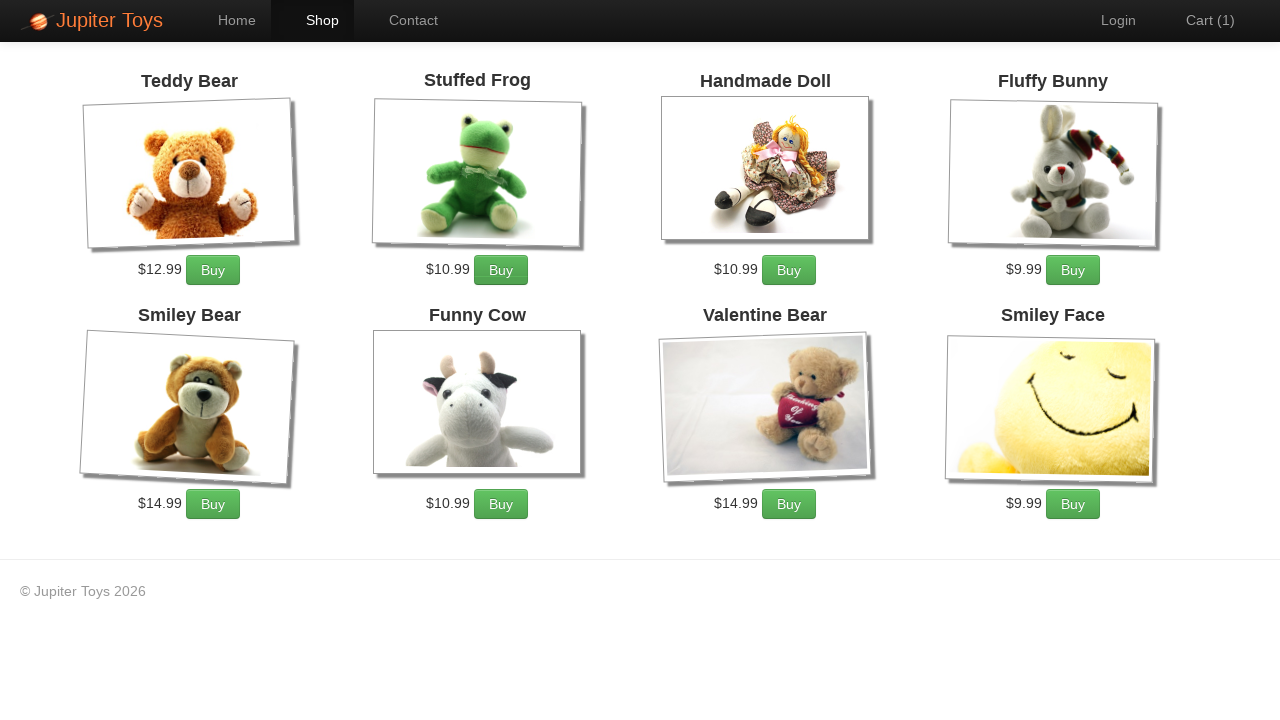

Added Stuffed Frog to cart (item 2 of 2) at (501, 270) on xpath=//li[@id='product-2']//a[@class='btn btn-success'][normalize-space()='Buy'
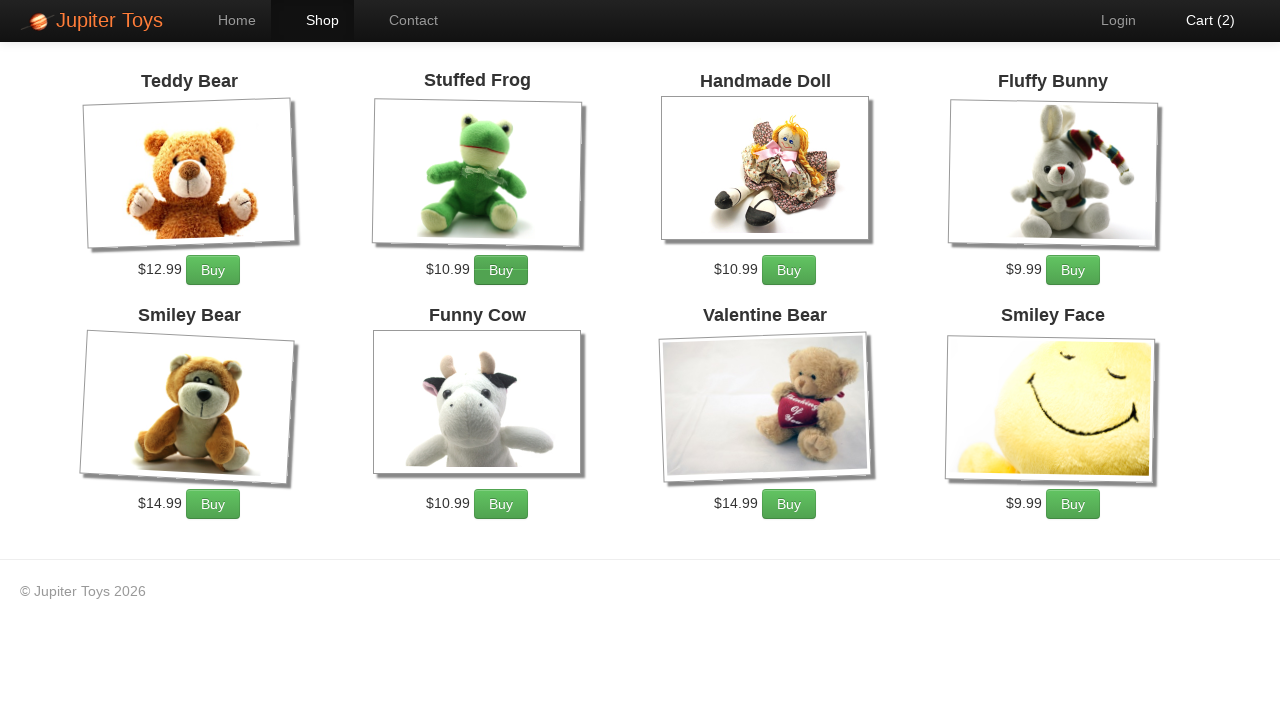

Added Fluffy Bunny to cart (item 1 of 5) at (1073, 270) on xpath=//li[@id='product-4']//a[@class='btn btn-success'][normalize-space()='Buy'
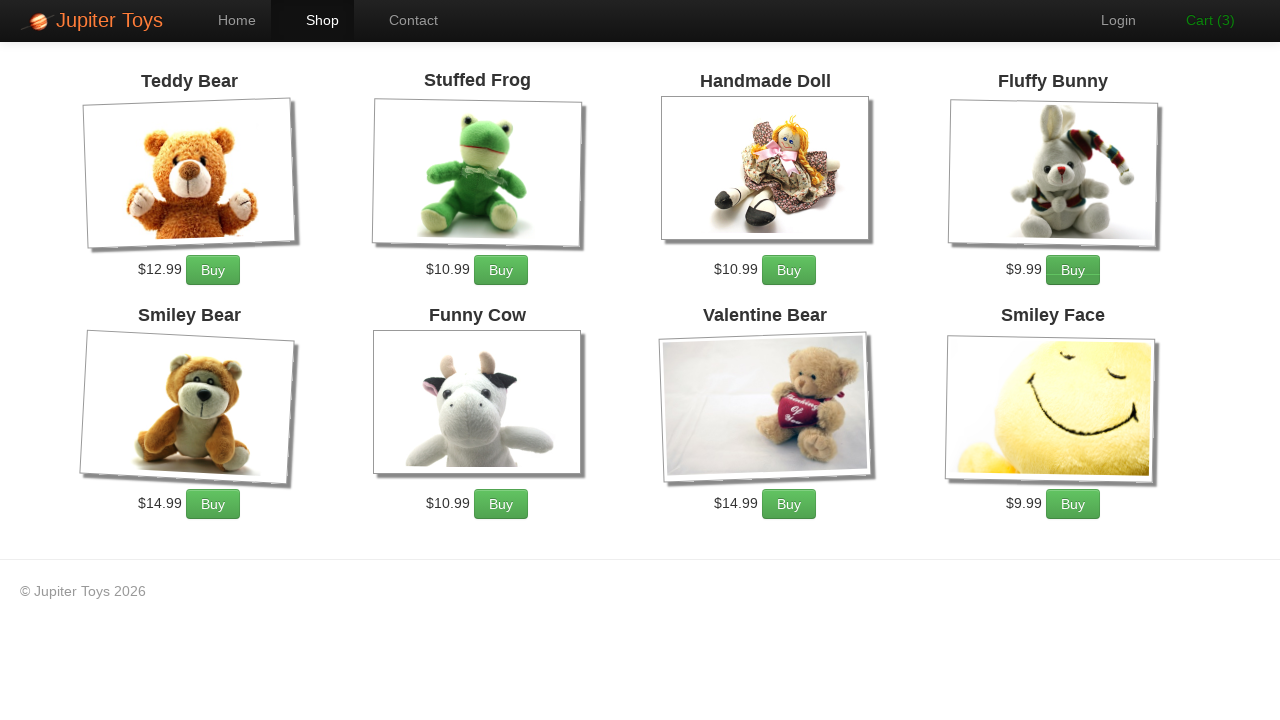

Added Fluffy Bunny to cart (item 2 of 5) at (1073, 270) on xpath=//li[@id='product-4']//a[@class='btn btn-success'][normalize-space()='Buy'
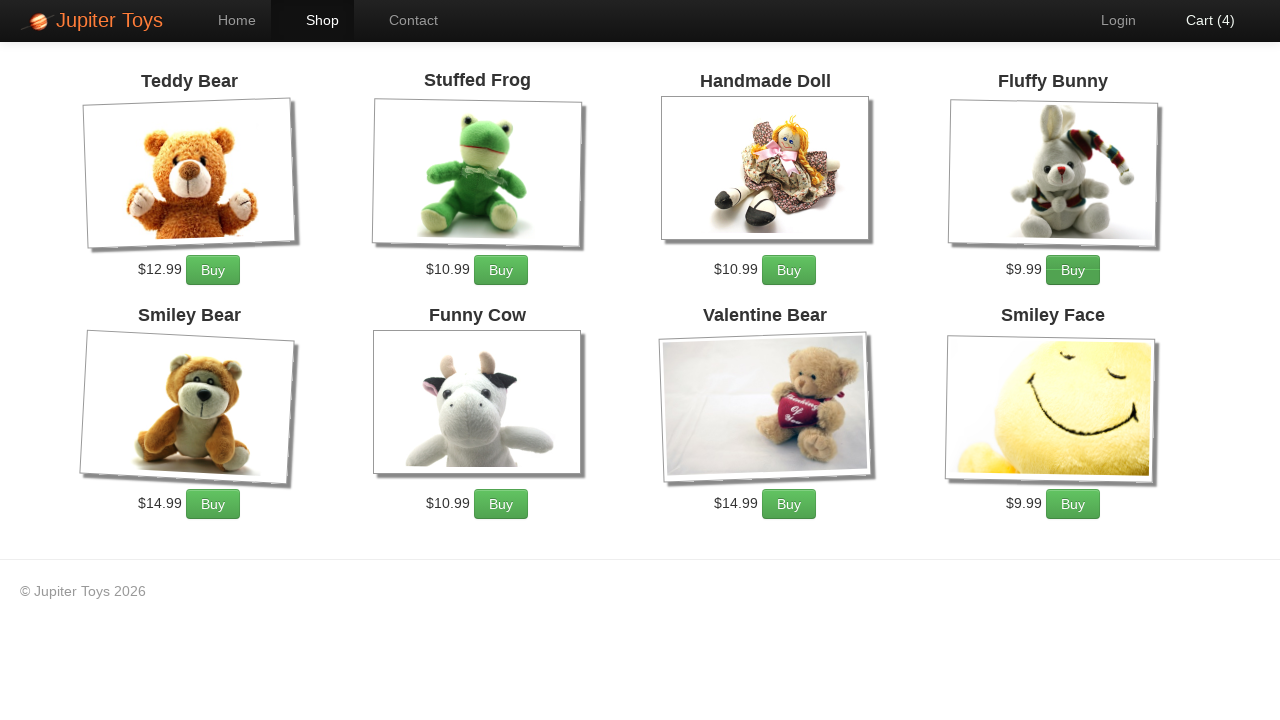

Added Fluffy Bunny to cart (item 3 of 5) at (1073, 270) on xpath=//li[@id='product-4']//a[@class='btn btn-success'][normalize-space()='Buy'
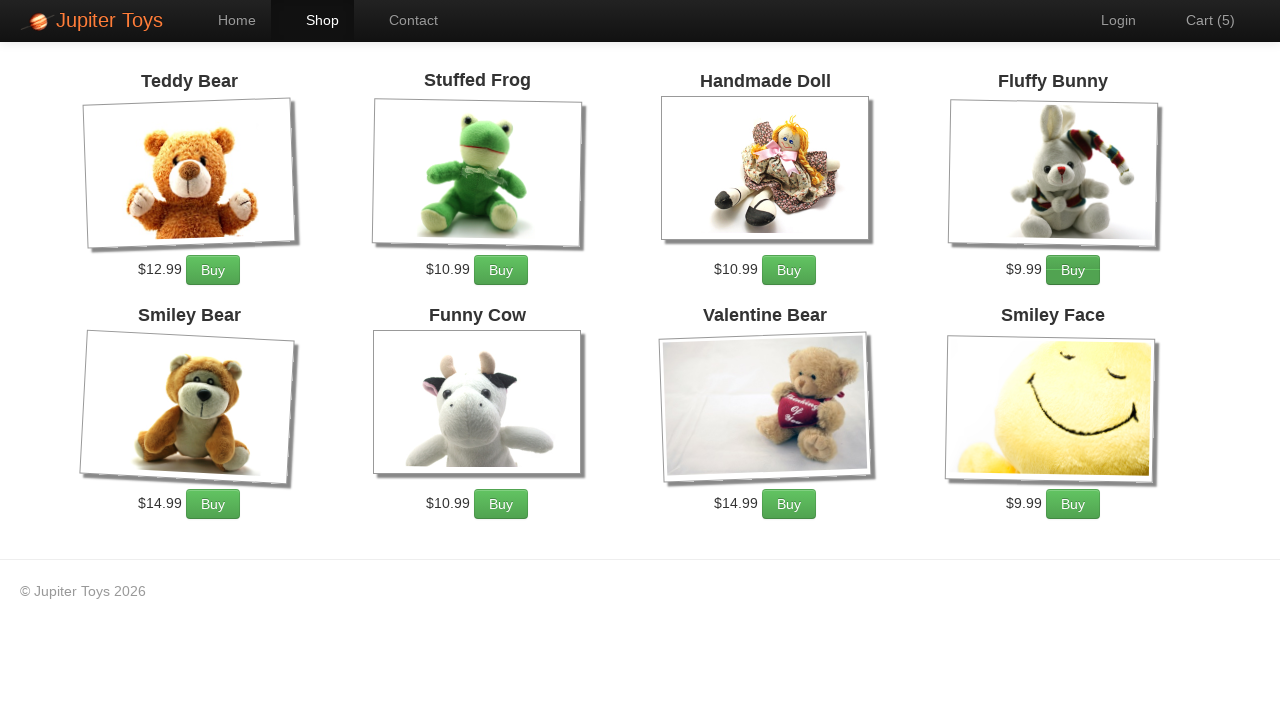

Added Fluffy Bunny to cart (item 4 of 5) at (1073, 270) on xpath=//li[@id='product-4']//a[@class='btn btn-success'][normalize-space()='Buy'
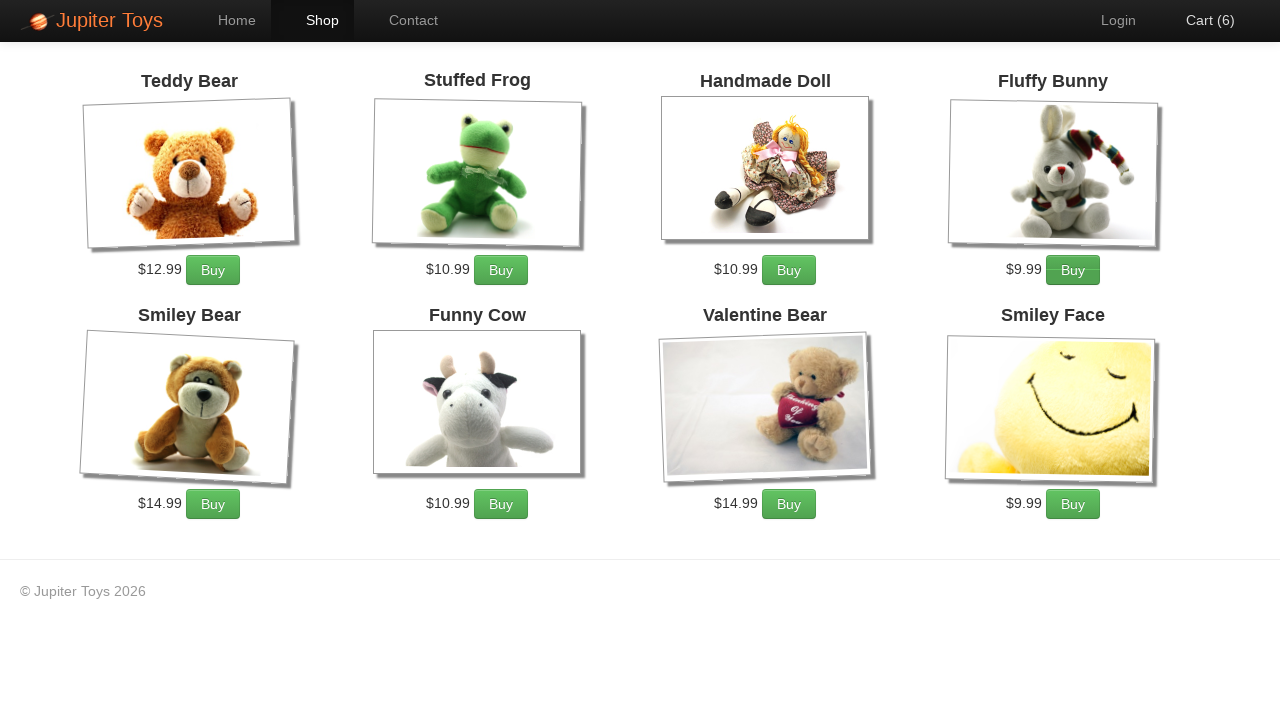

Added Fluffy Bunny to cart (item 5 of 5) at (1073, 270) on xpath=//li[@id='product-4']//a[@class='btn btn-success'][normalize-space()='Buy'
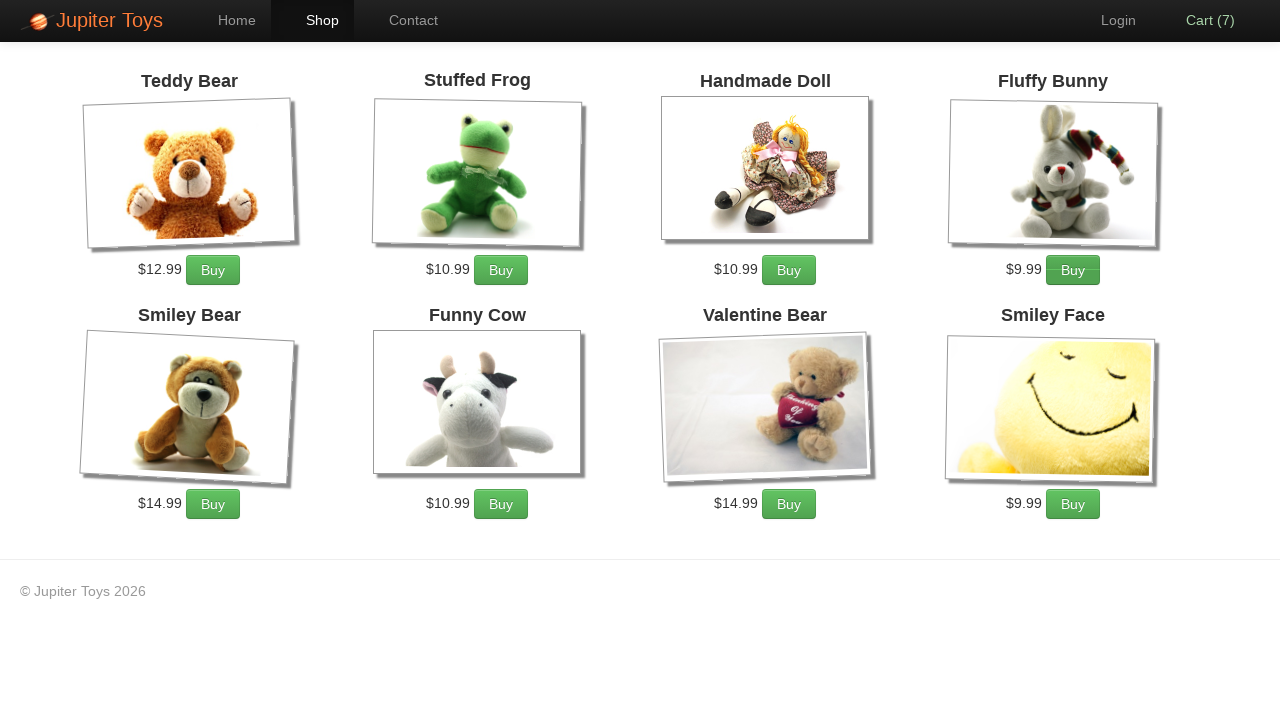

Added Valentine Bear to cart (item 1 of 3) at (789, 504) on xpath=//li[@id='product-7']//a[@class='btn btn-success'][normalize-space()='Buy'
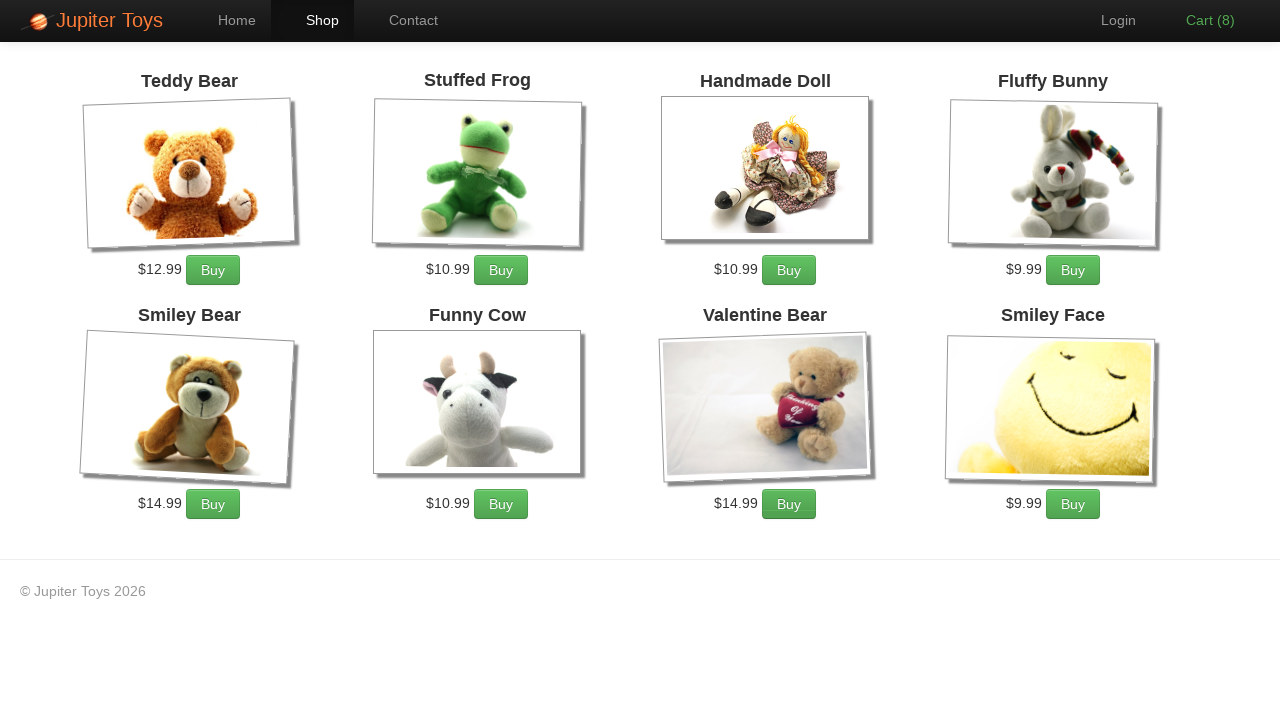

Added Valentine Bear to cart (item 2 of 3) at (789, 504) on xpath=//li[@id='product-7']//a[@class='btn btn-success'][normalize-space()='Buy'
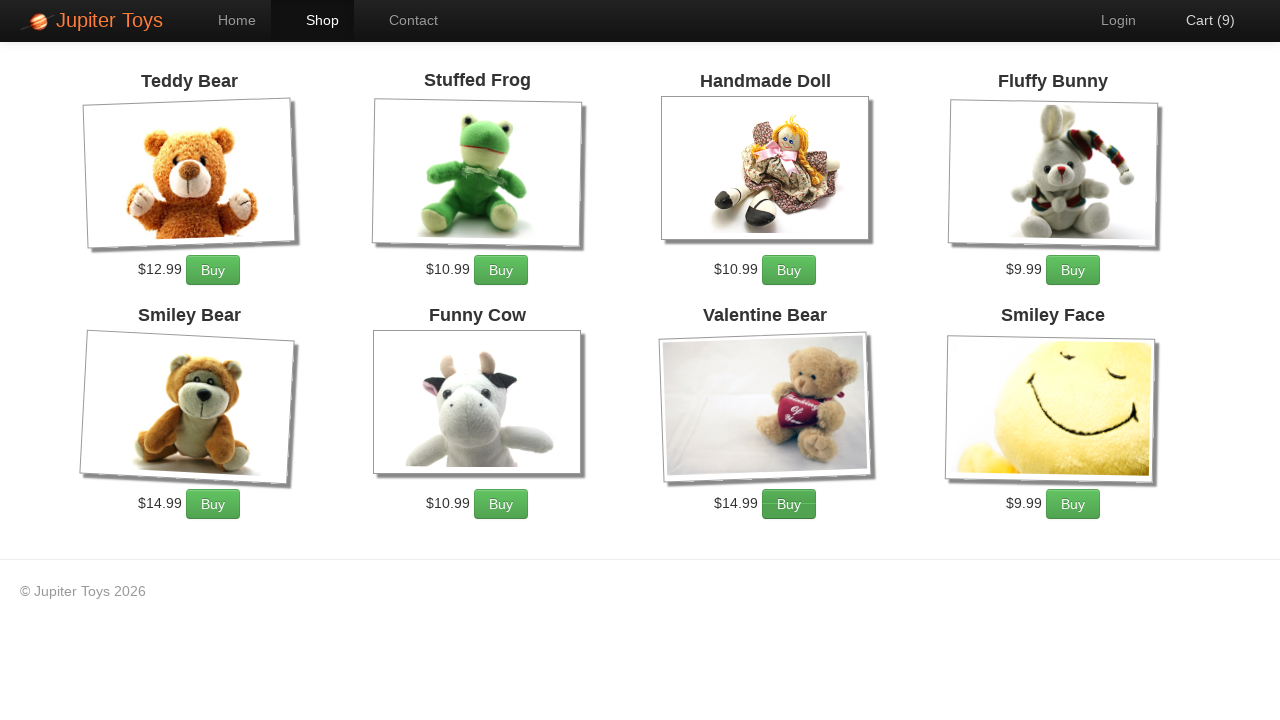

Added Valentine Bear to cart (item 3 of 3) at (789, 504) on xpath=//li[@id='product-7']//a[@class='btn btn-success'][normalize-space()='Buy'
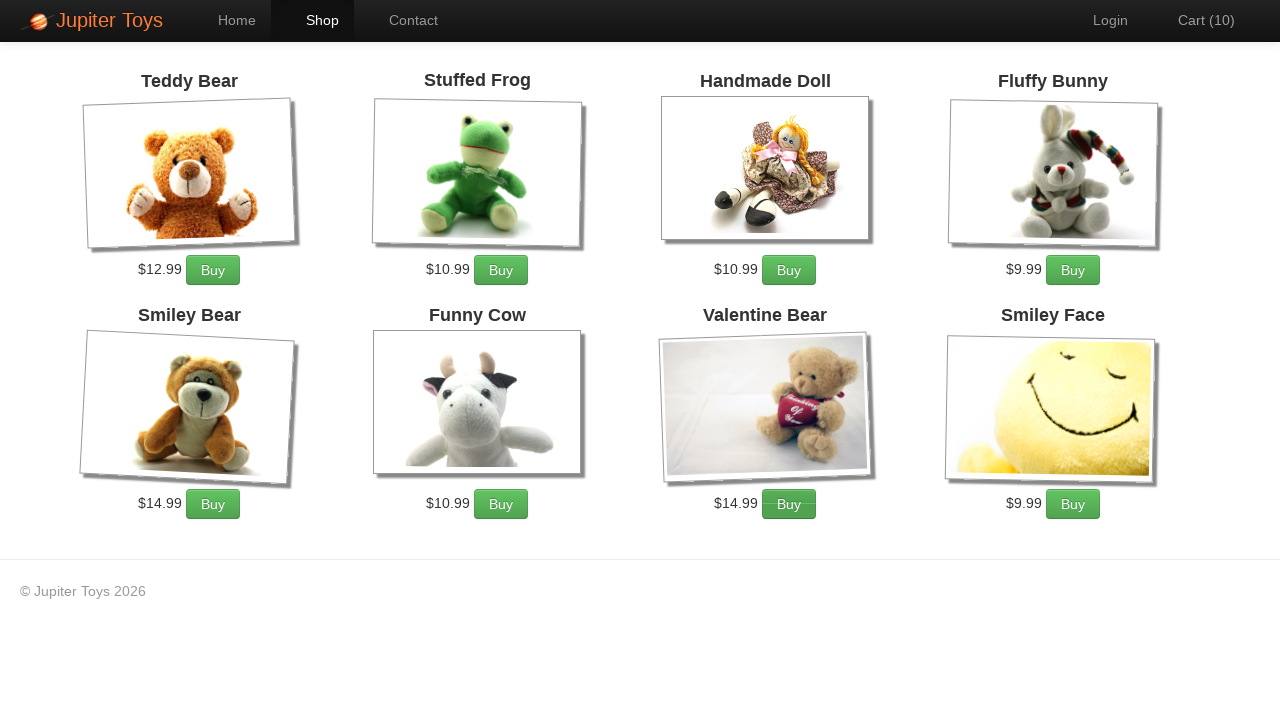

Clicked cart link to navigate to cart page at (1196, 20) on xpath=//a[@href='#/cart']
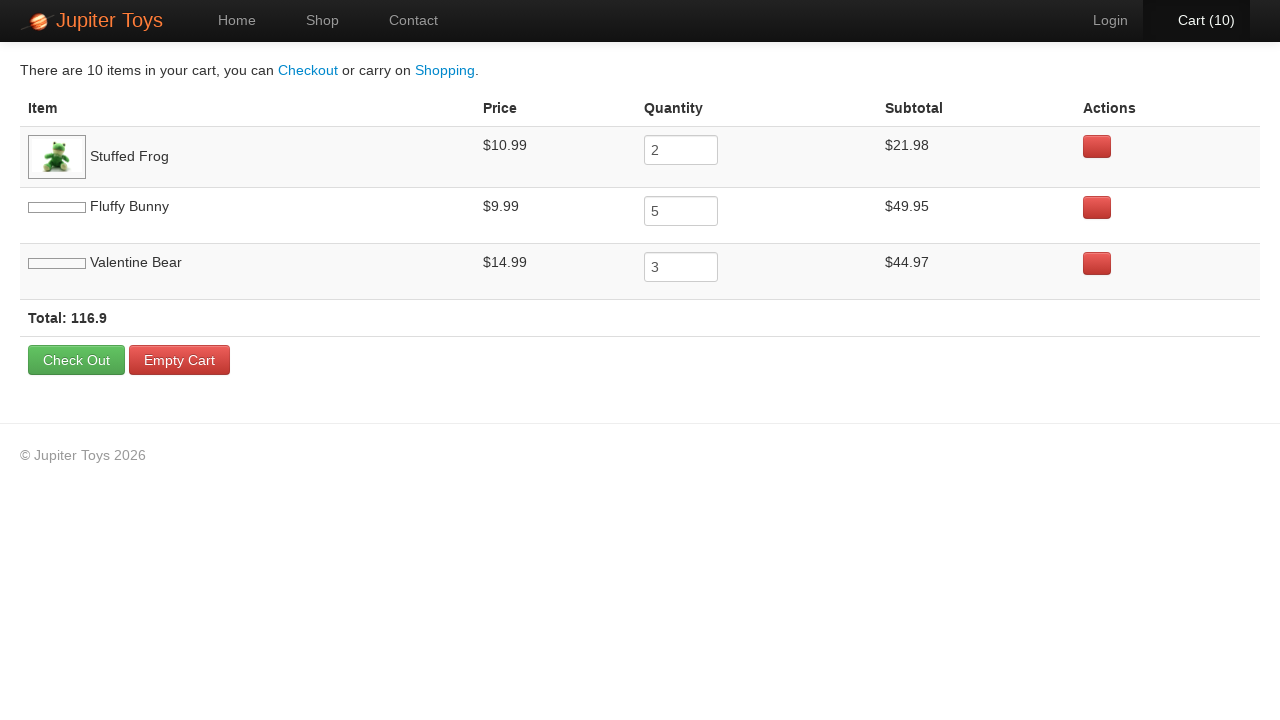

Cart loaded and Stuffed Frog subtotal of $21.98 is visible
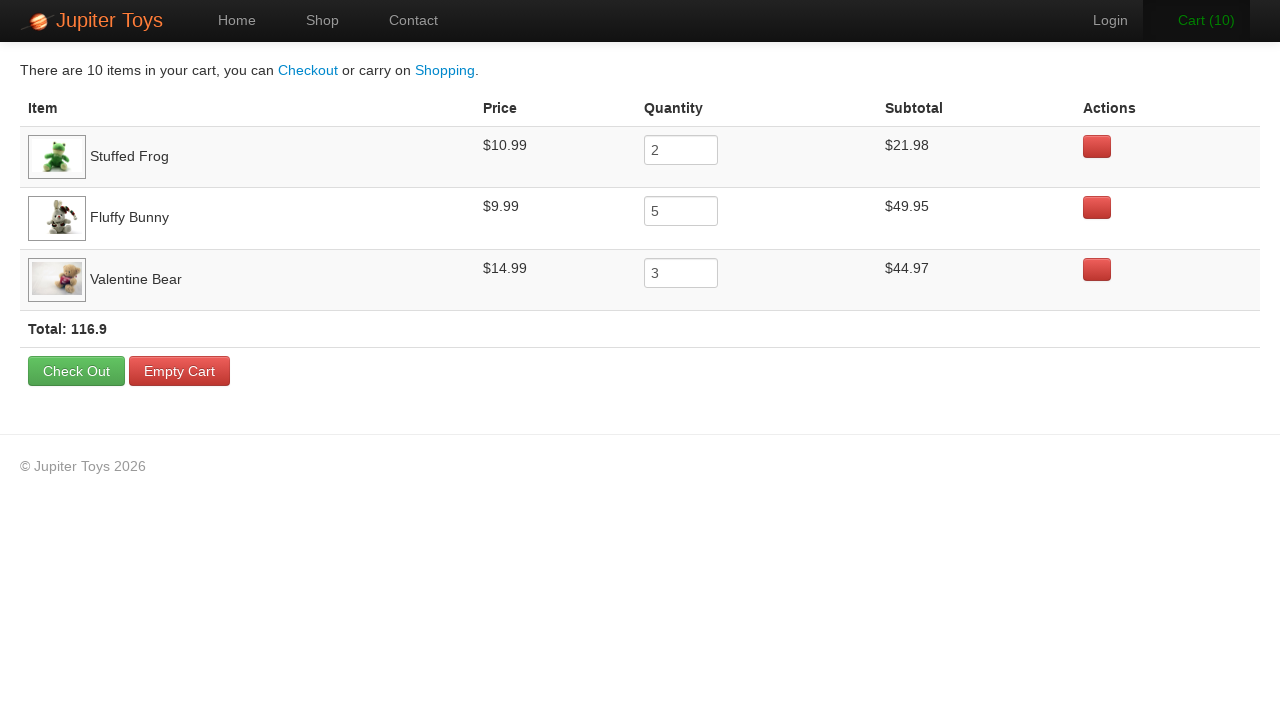

Verified Fluffy Bunny subtotal of $49.95 is displayed
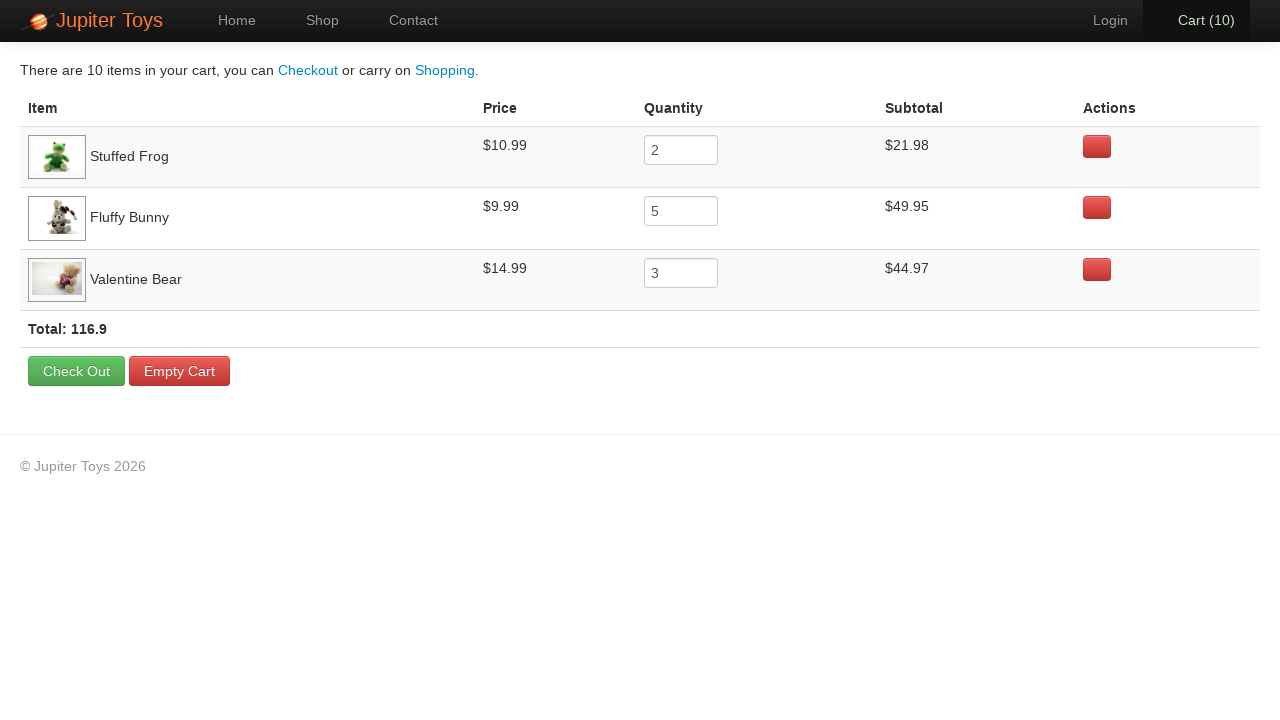

Verified Valentine Bear subtotal of $44.97 is displayed
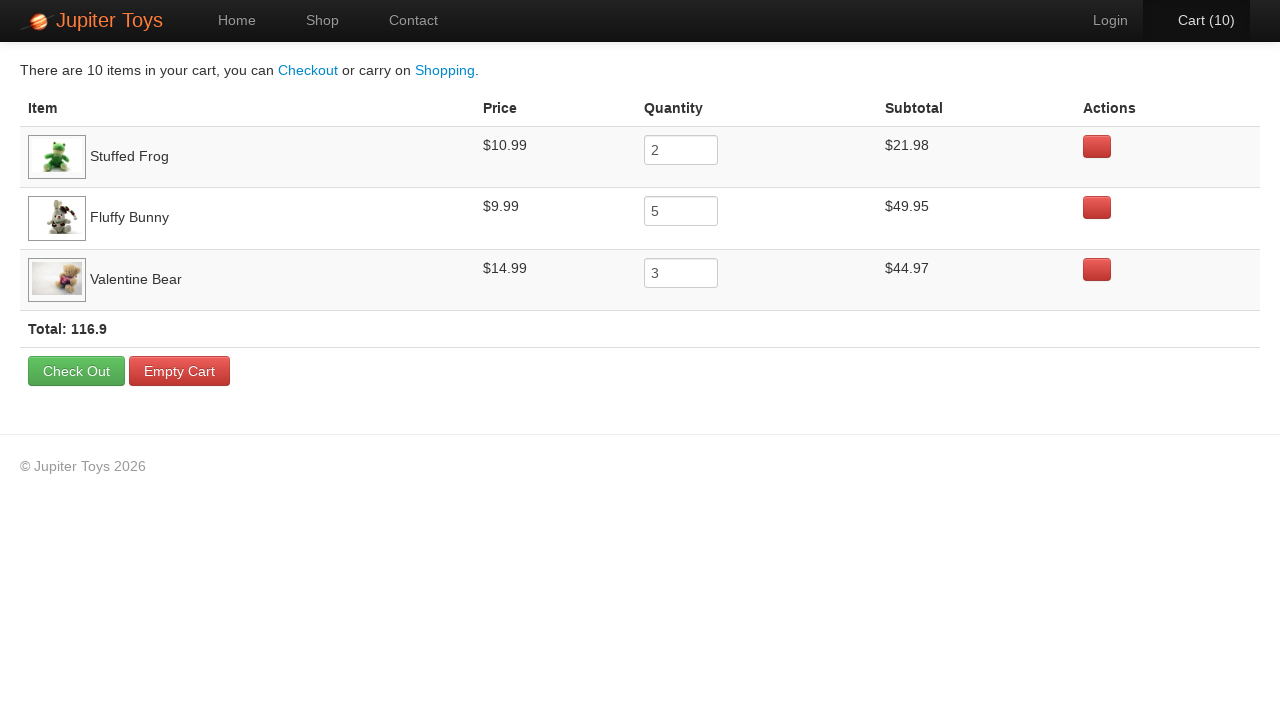

Verified product price of $10.99 is displayed
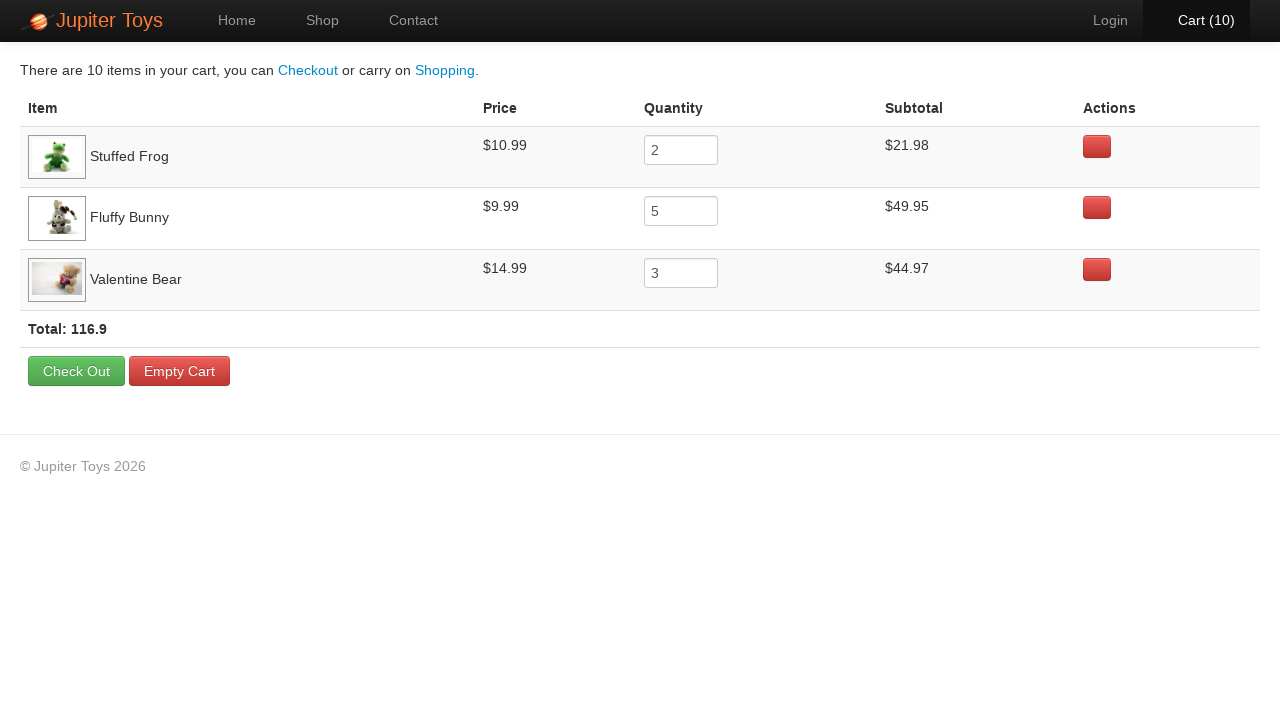

Verified product price of $9.99 is displayed
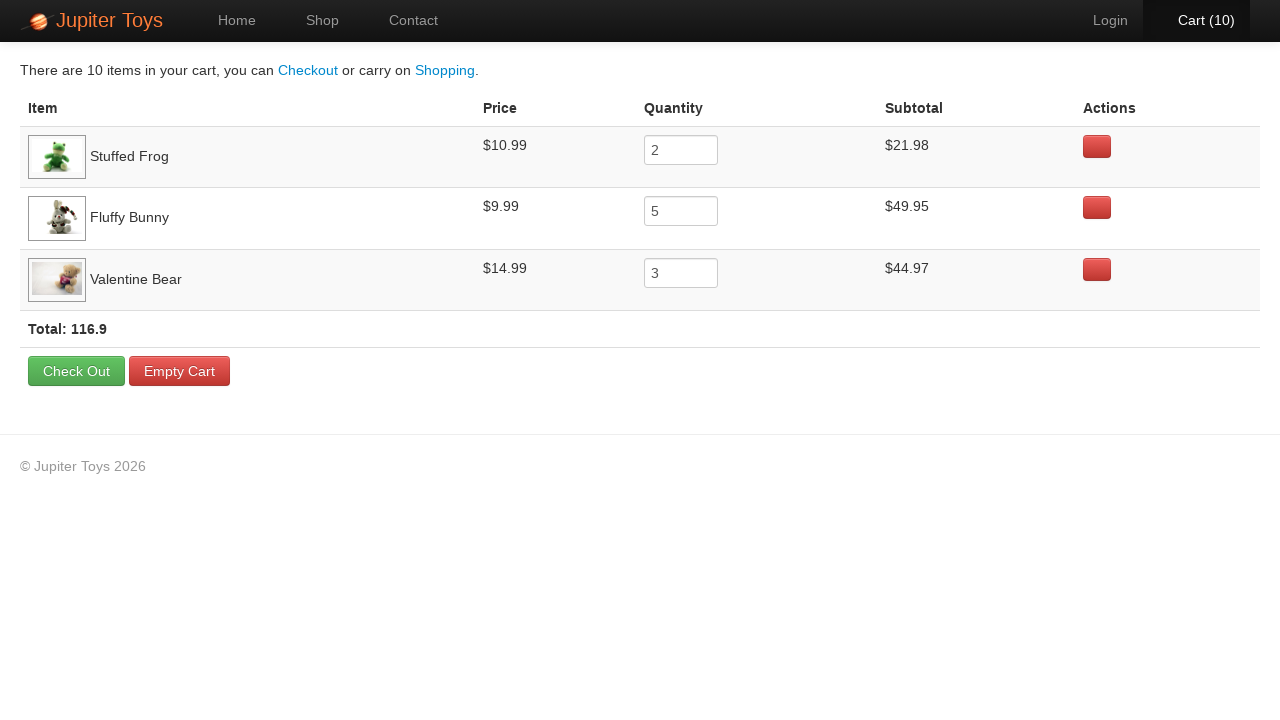

Verified product price of $14.99 is displayed
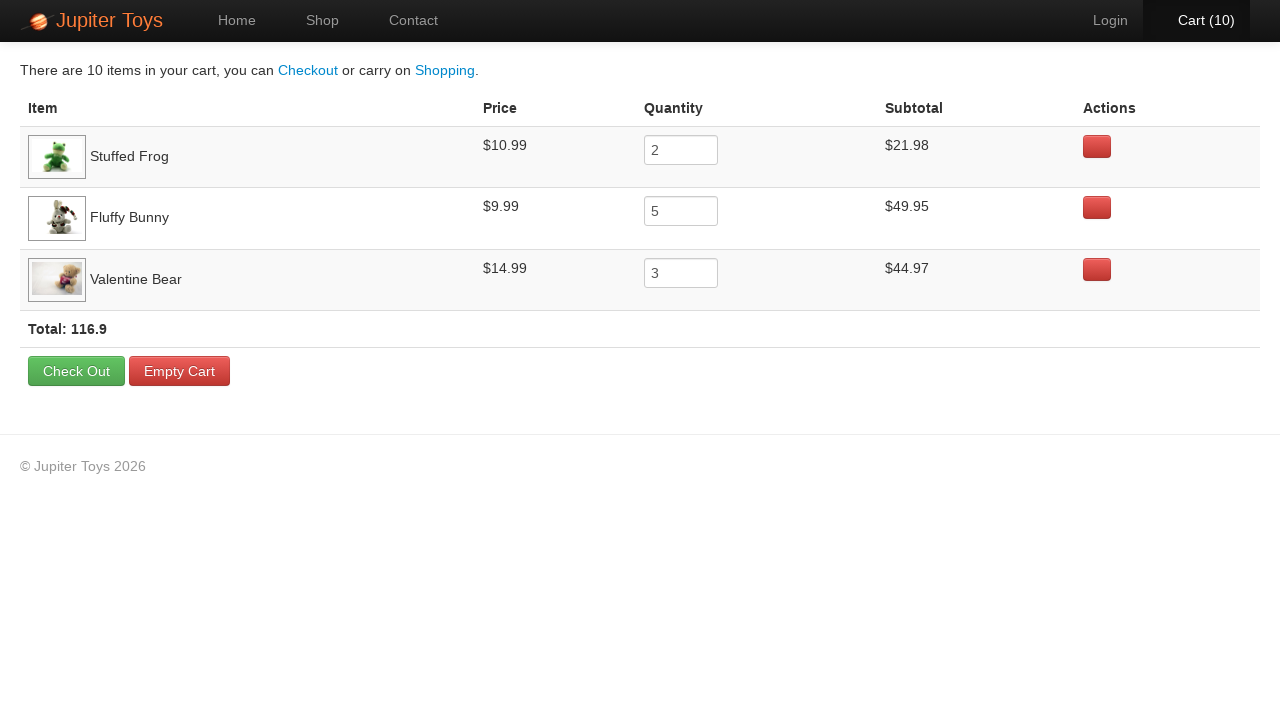

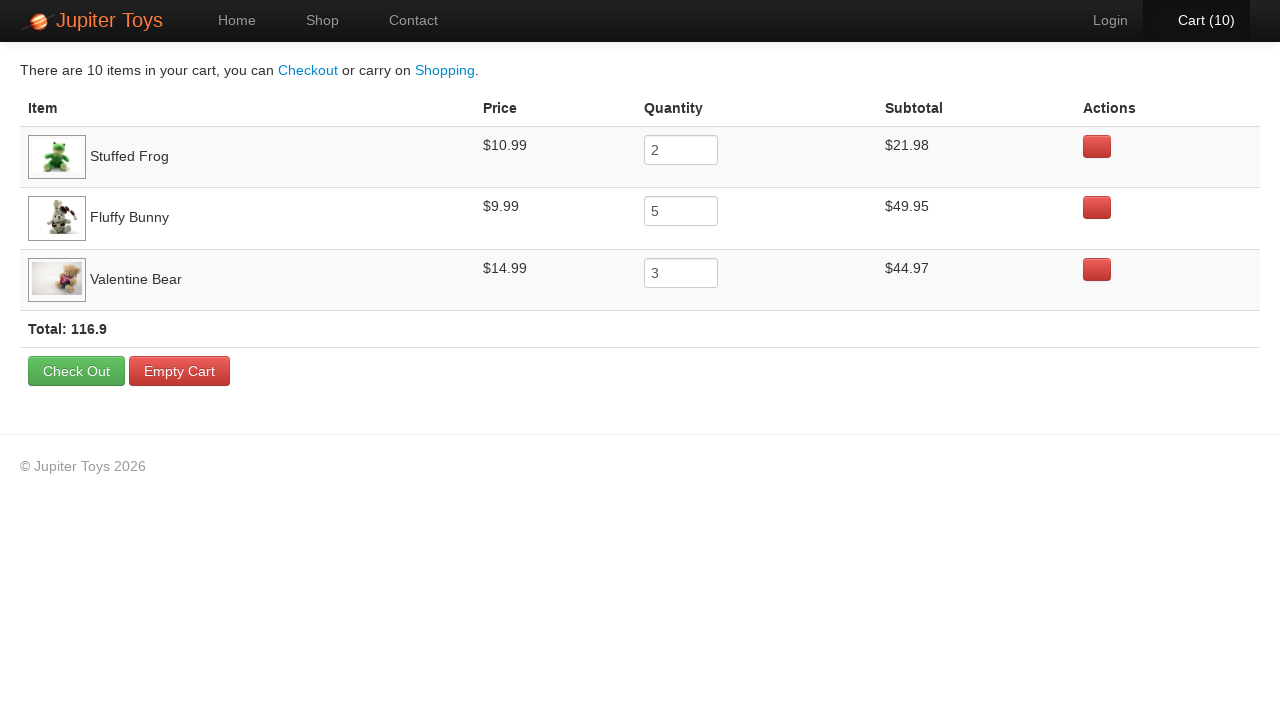